Tests basic navigation on a practice automation site by clicking on the ResumeAssistance link and then navigating back to the previous page.

Starting URL: https://rahulshettyacademy.com/AutomationPractice/

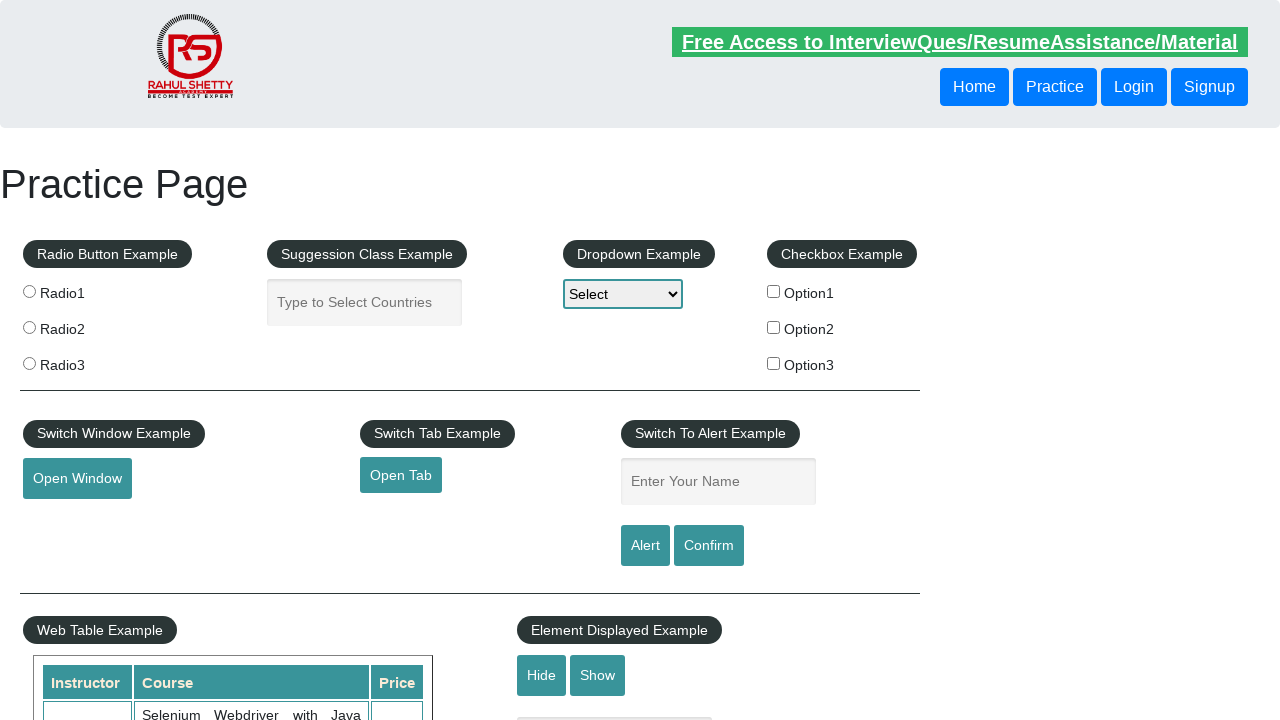

Set viewport to 1920x1080
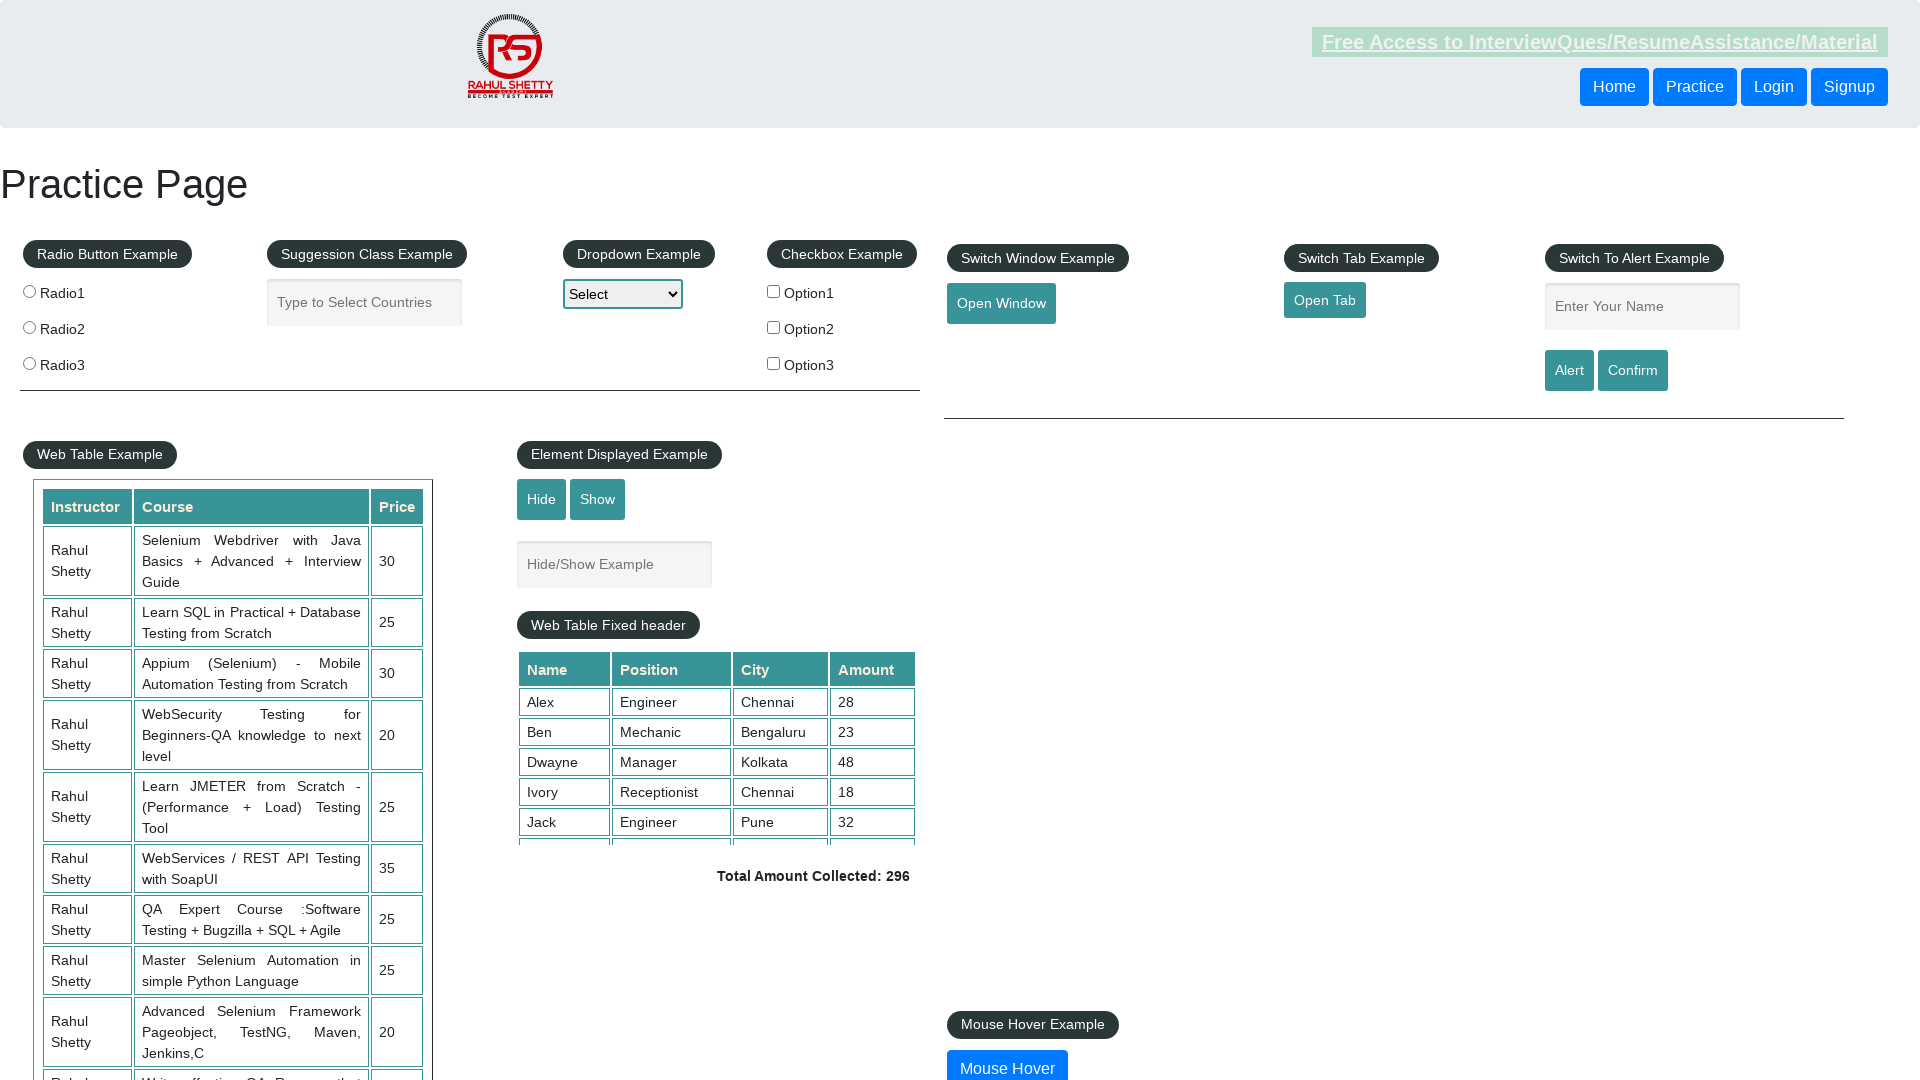

Clicked on ResumeAssistance link at (1600, 42) on a:has-text('ResumeAssistance')
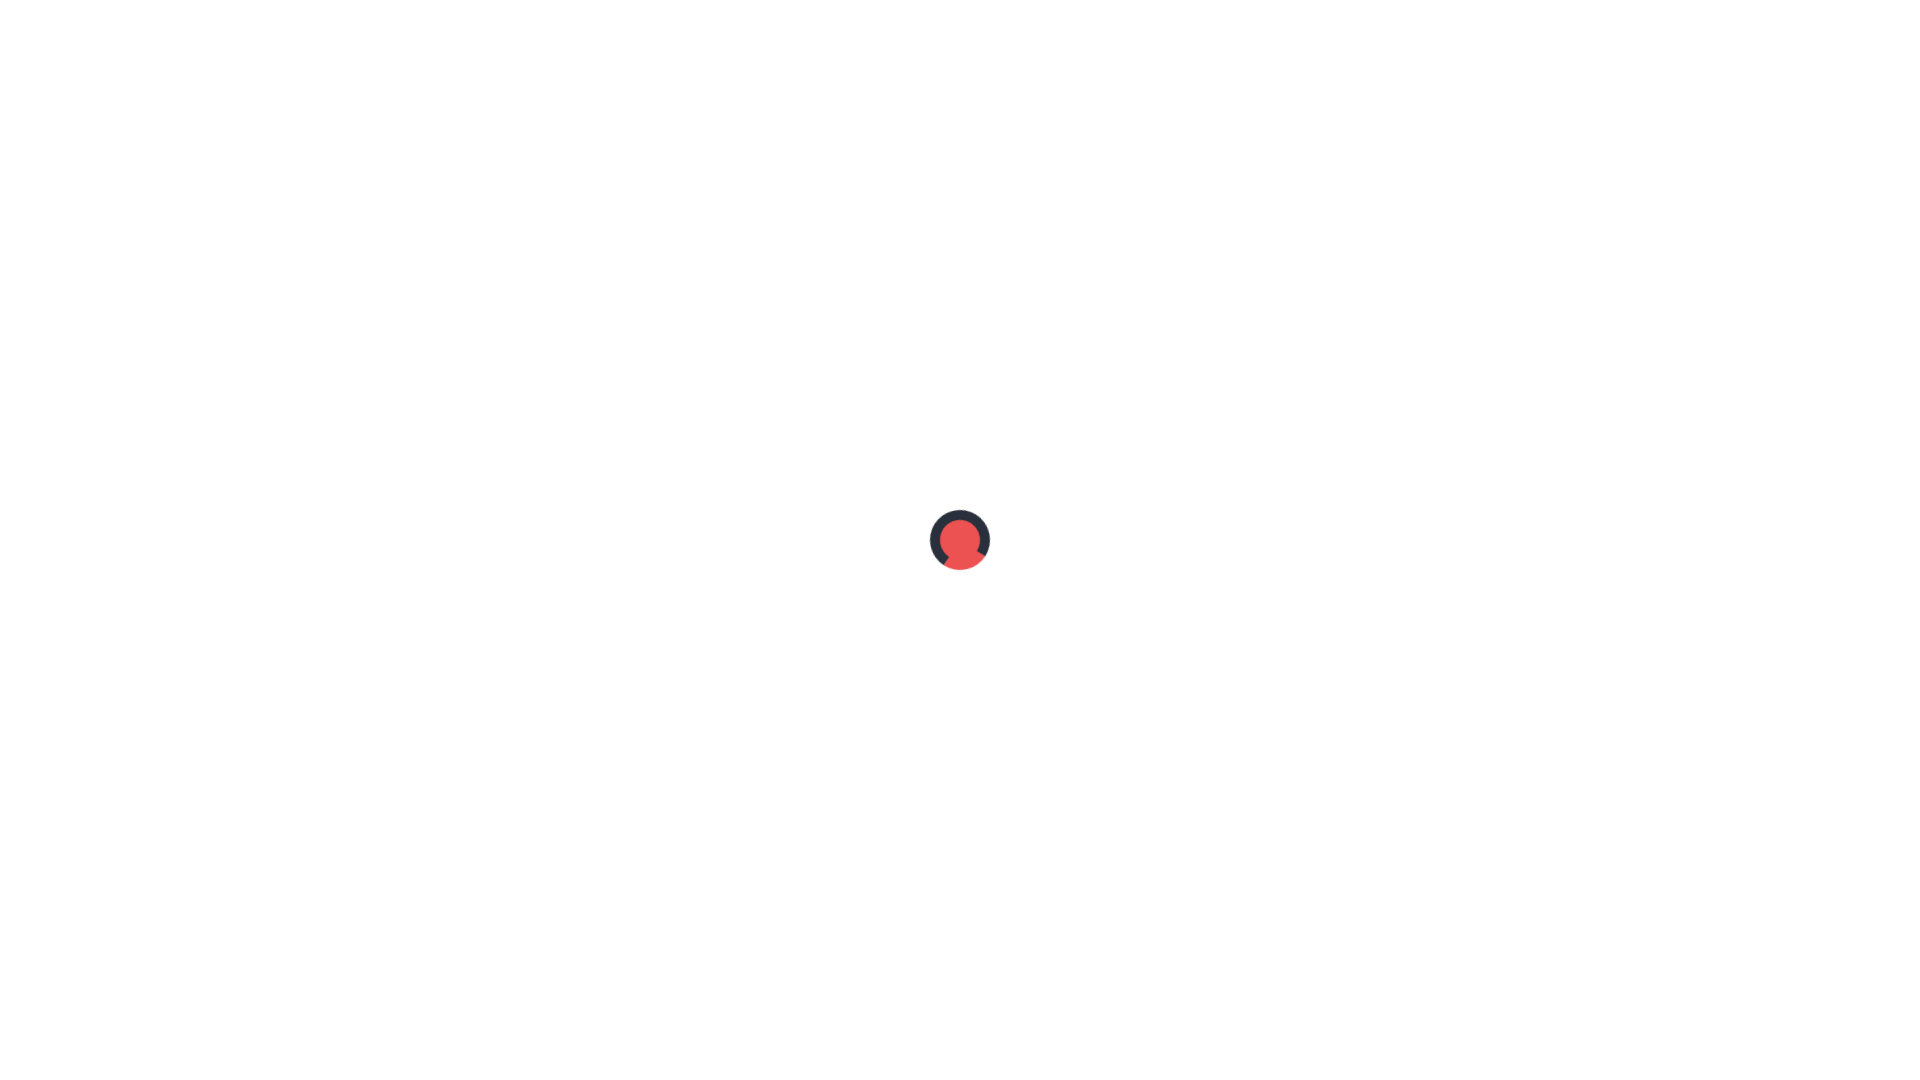

Page loaded after clicking ResumeAssistance
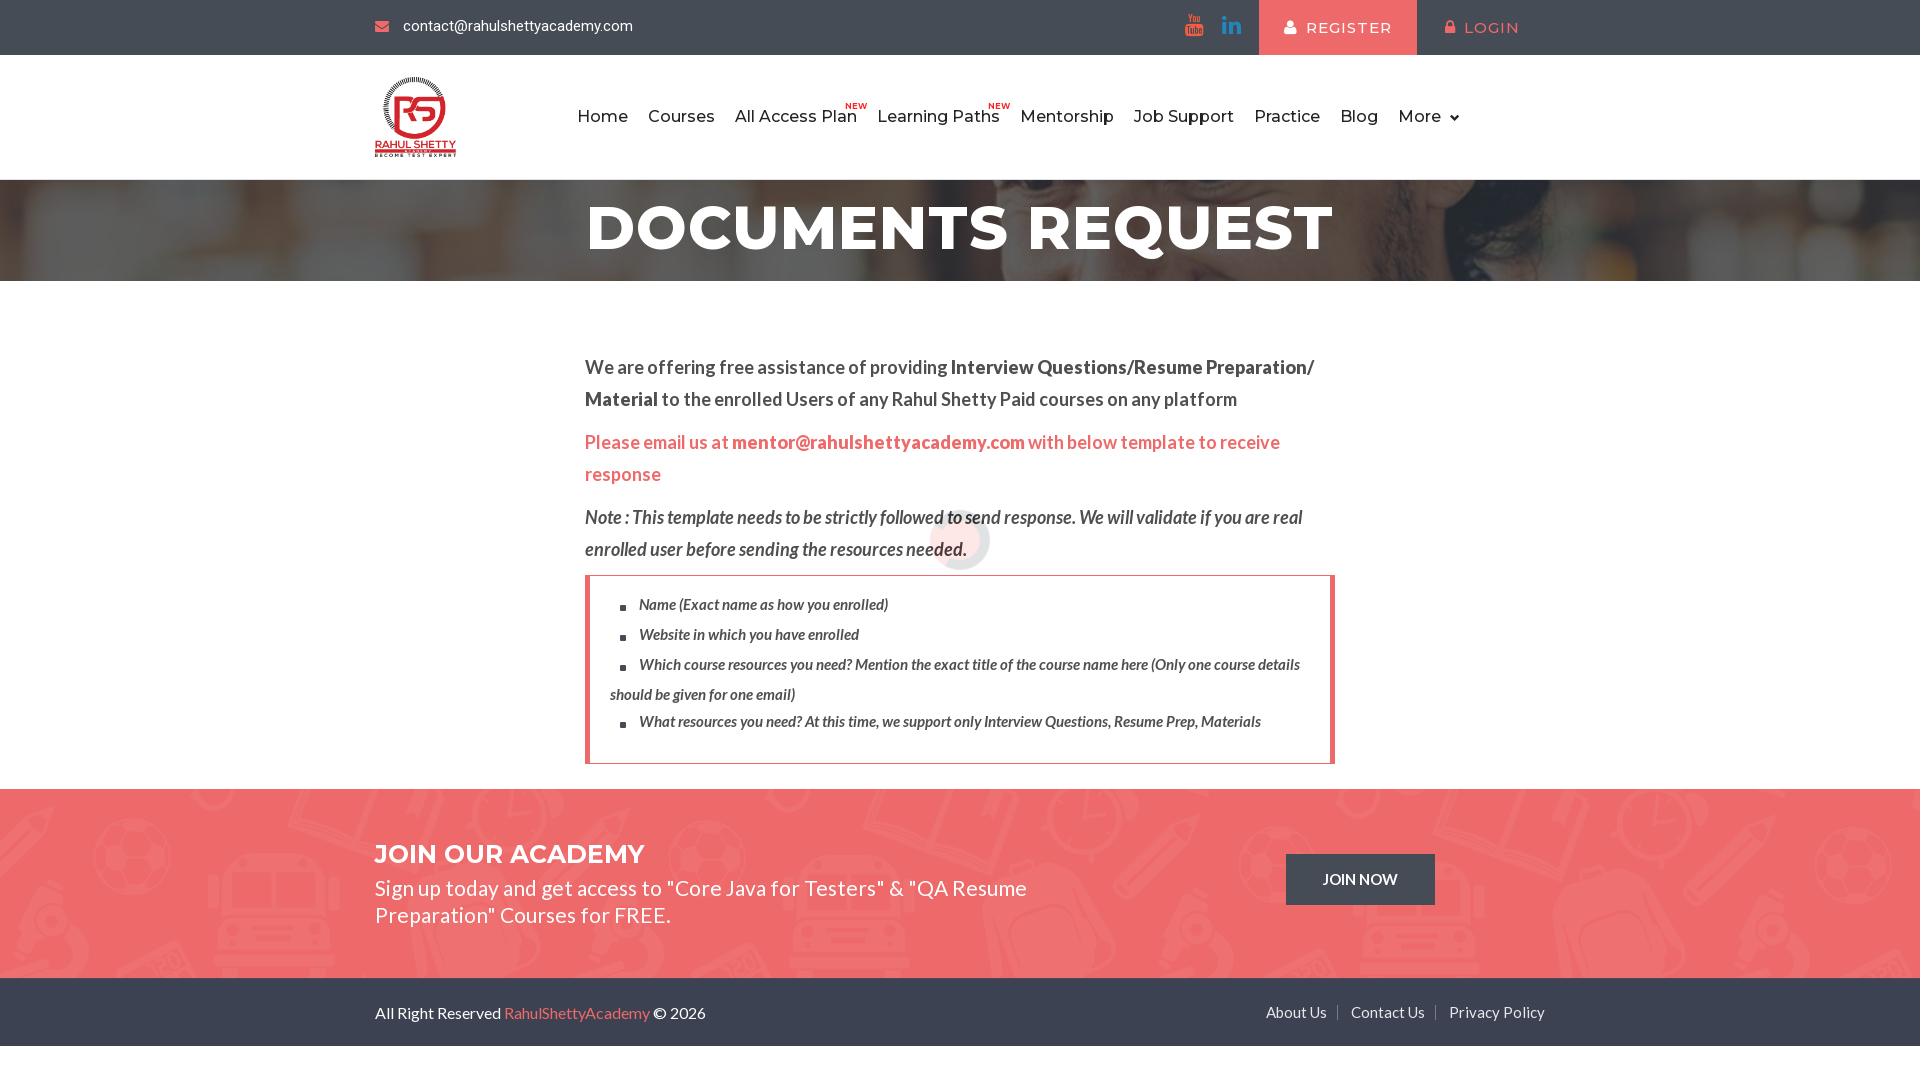

Navigated back to previous page
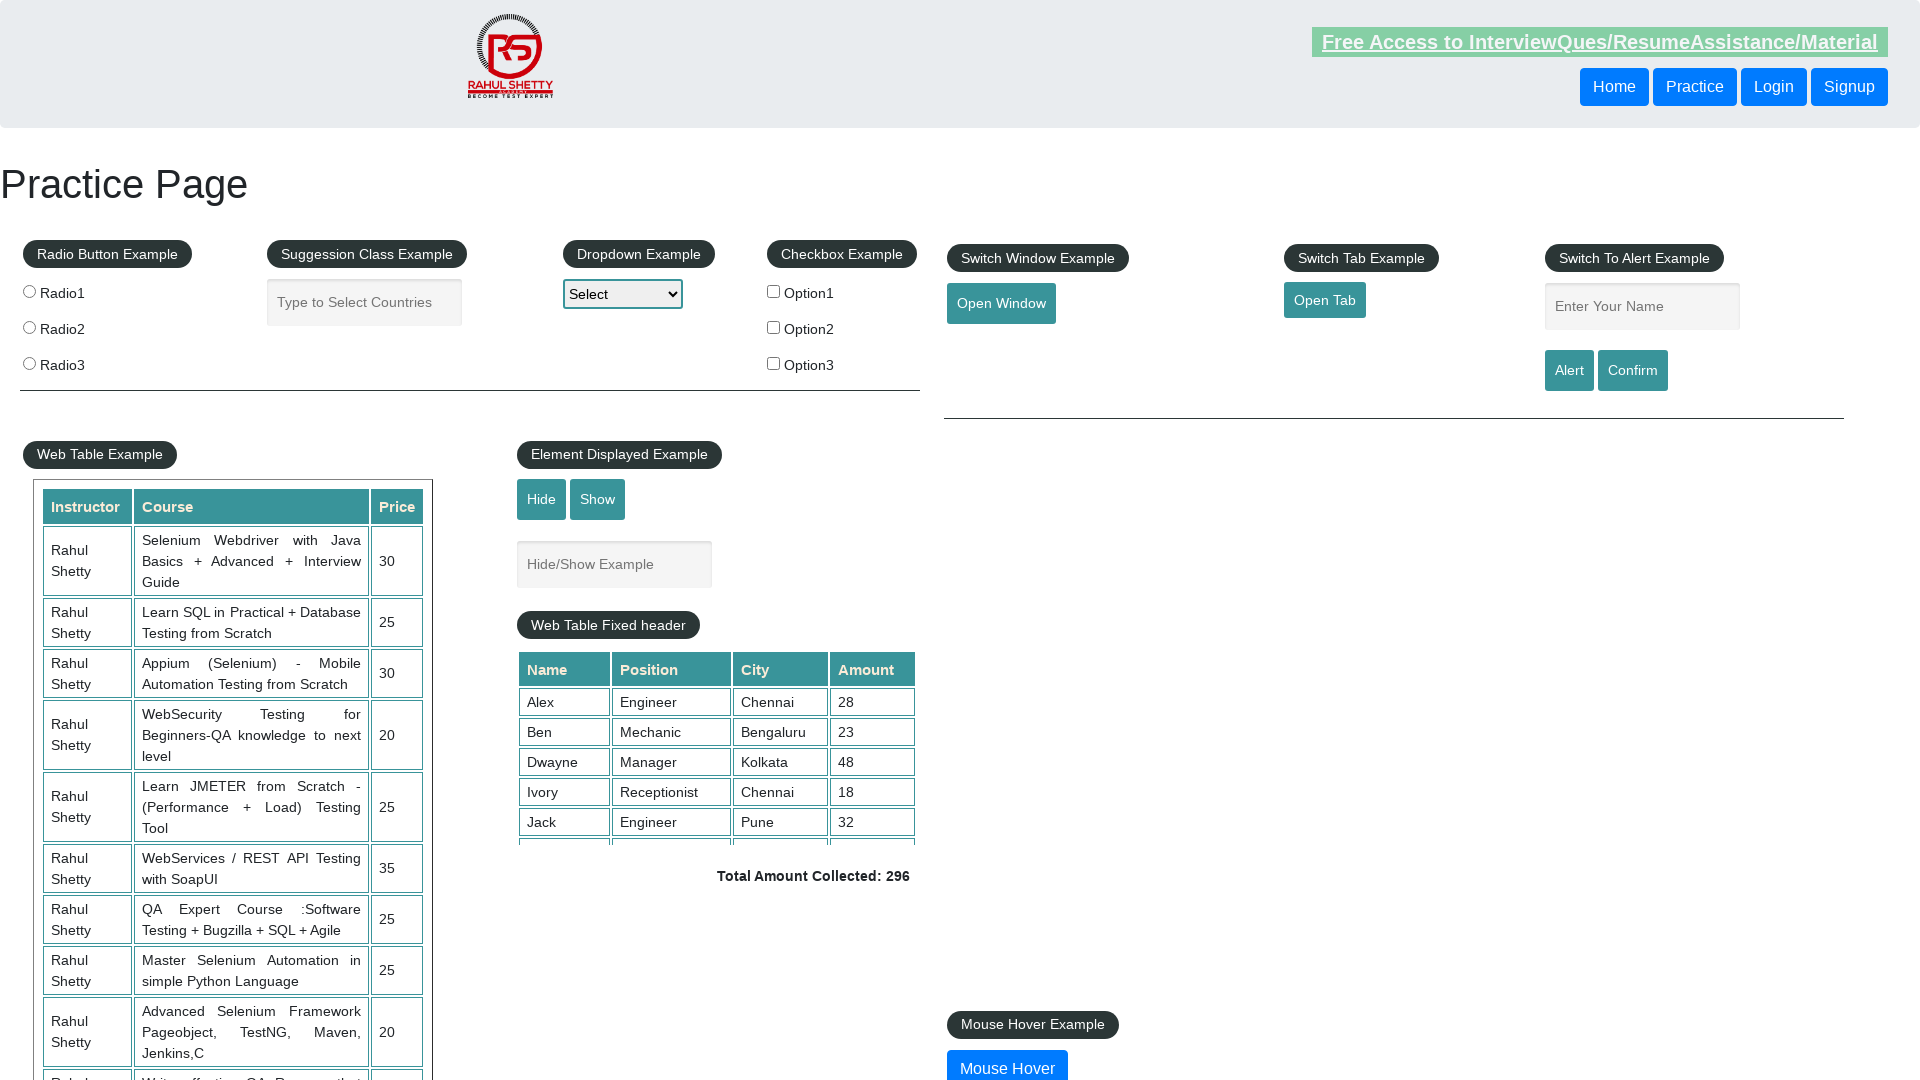

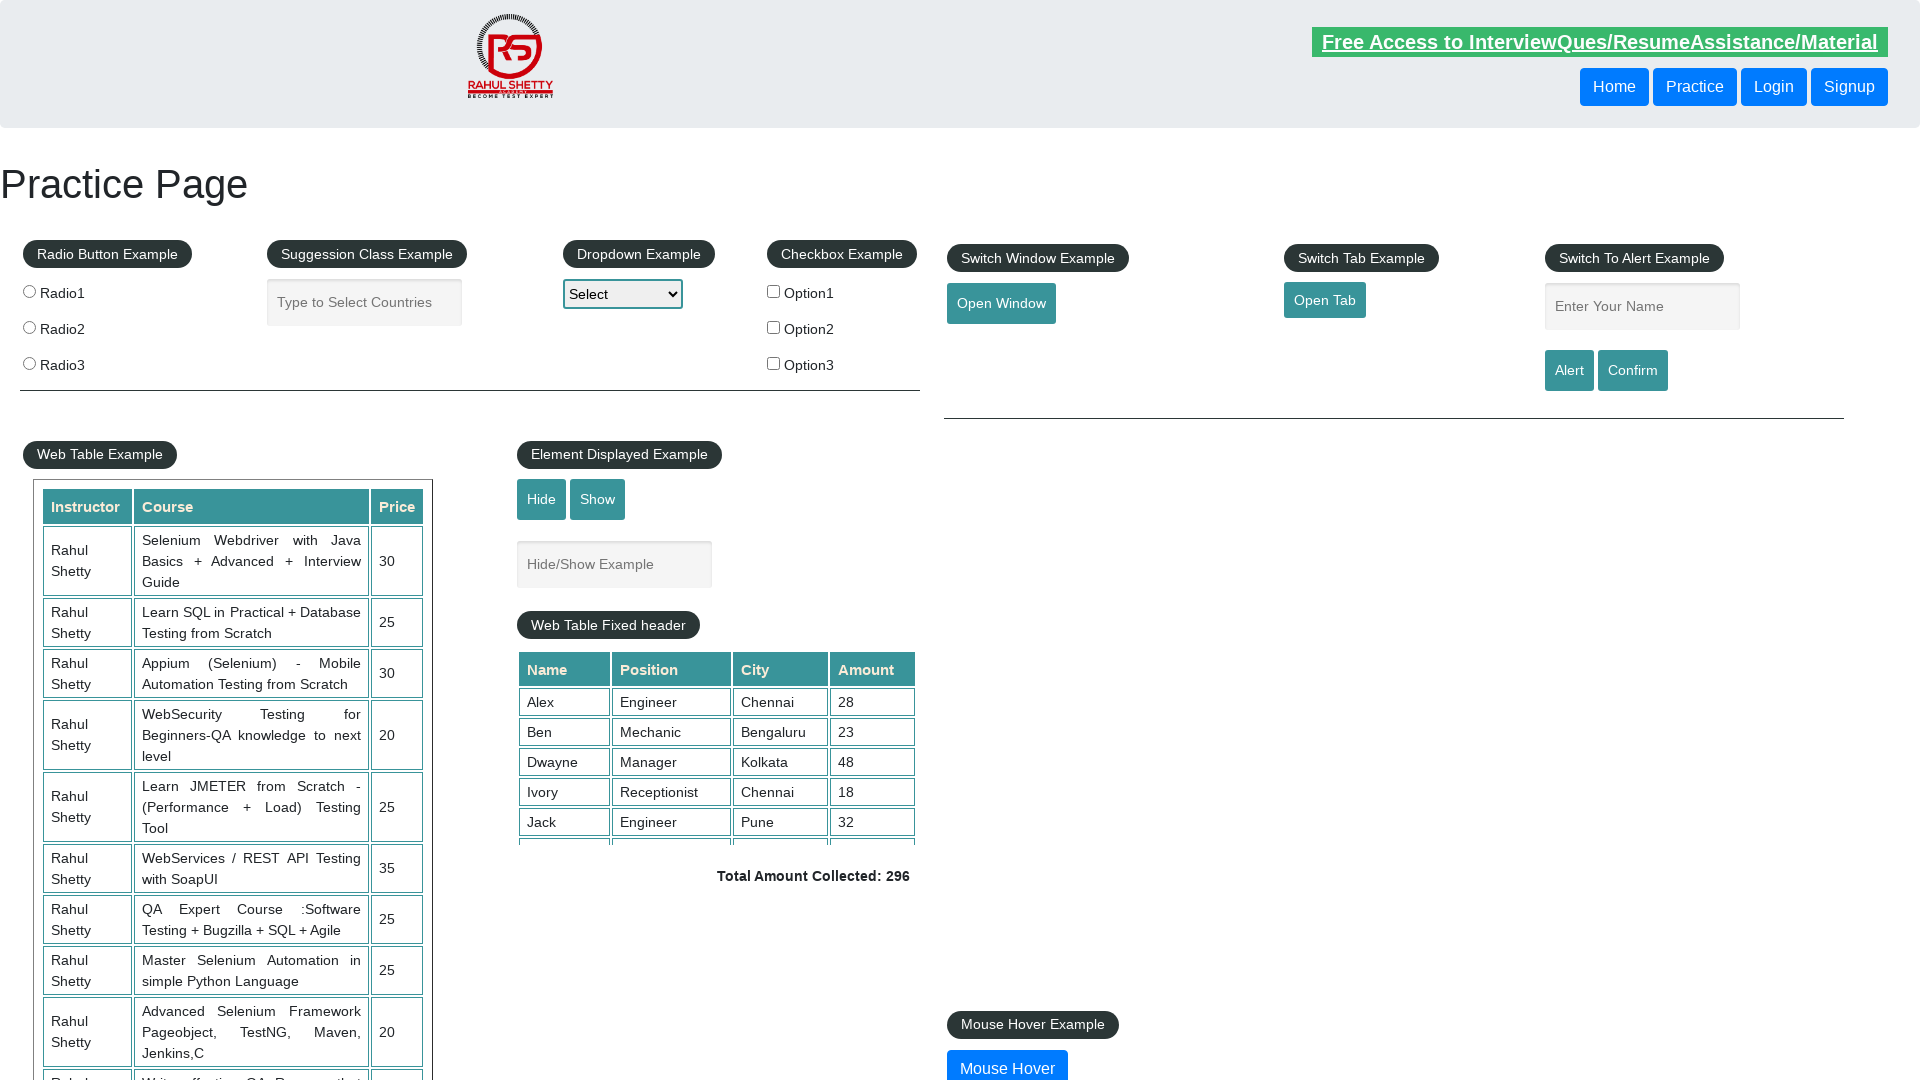